Tests right-click context menu functionality by performing a right-click action on an element, iterating through context menu options, and clicking the "Copy" option to trigger an alert

Starting URL: https://swisnl.github.io/jQuery-contextMenu/demo.html

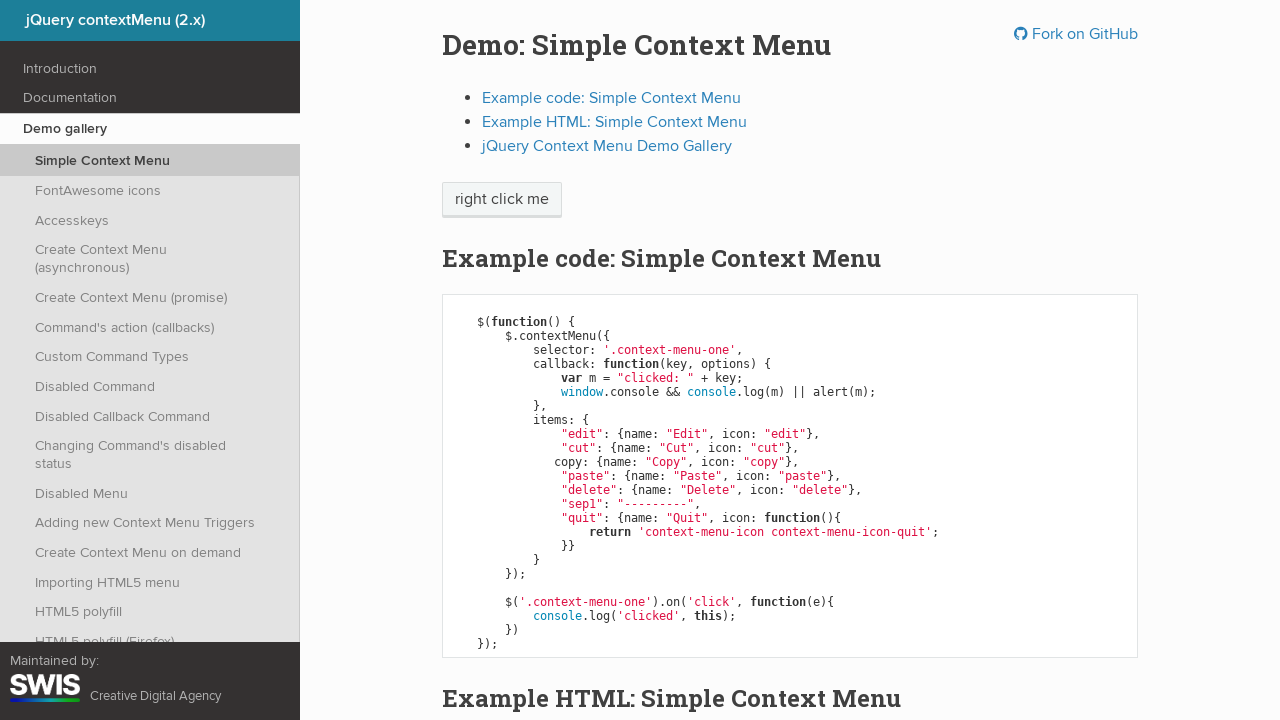

Located right-click target element
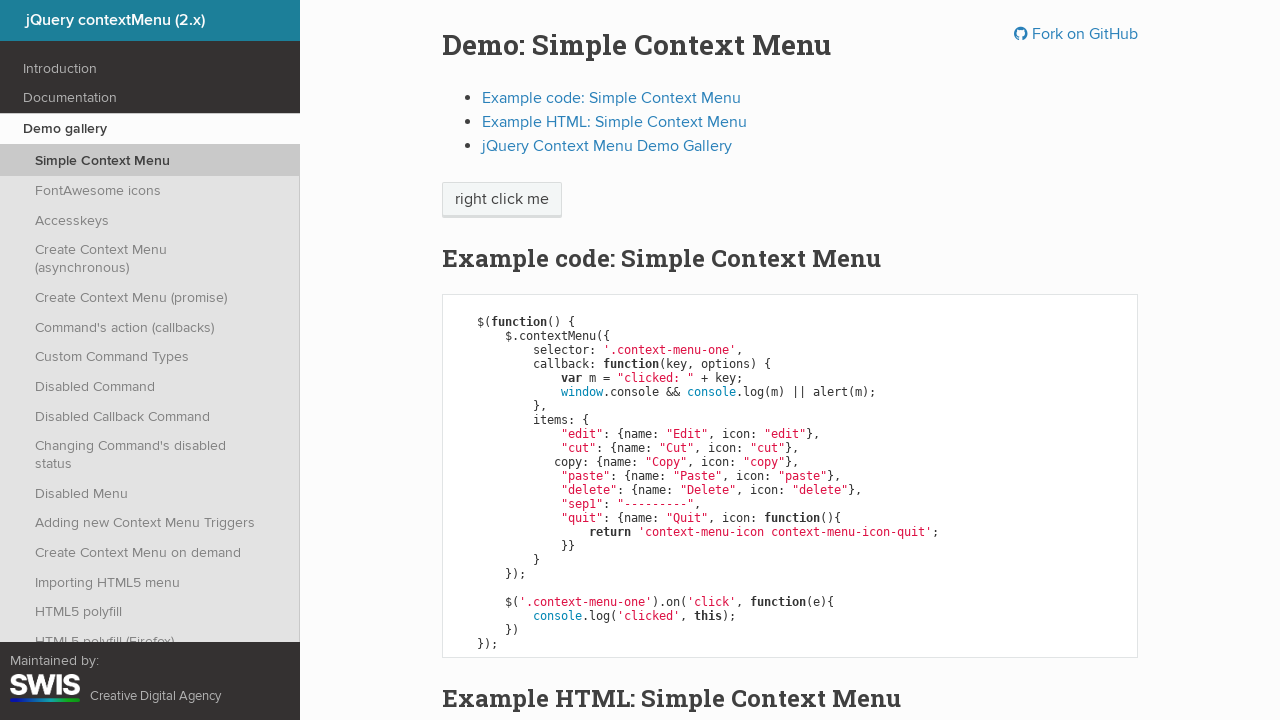

Performed right-click on target element to open context menu at (502, 200) on xpath=//span[text()='right click me']
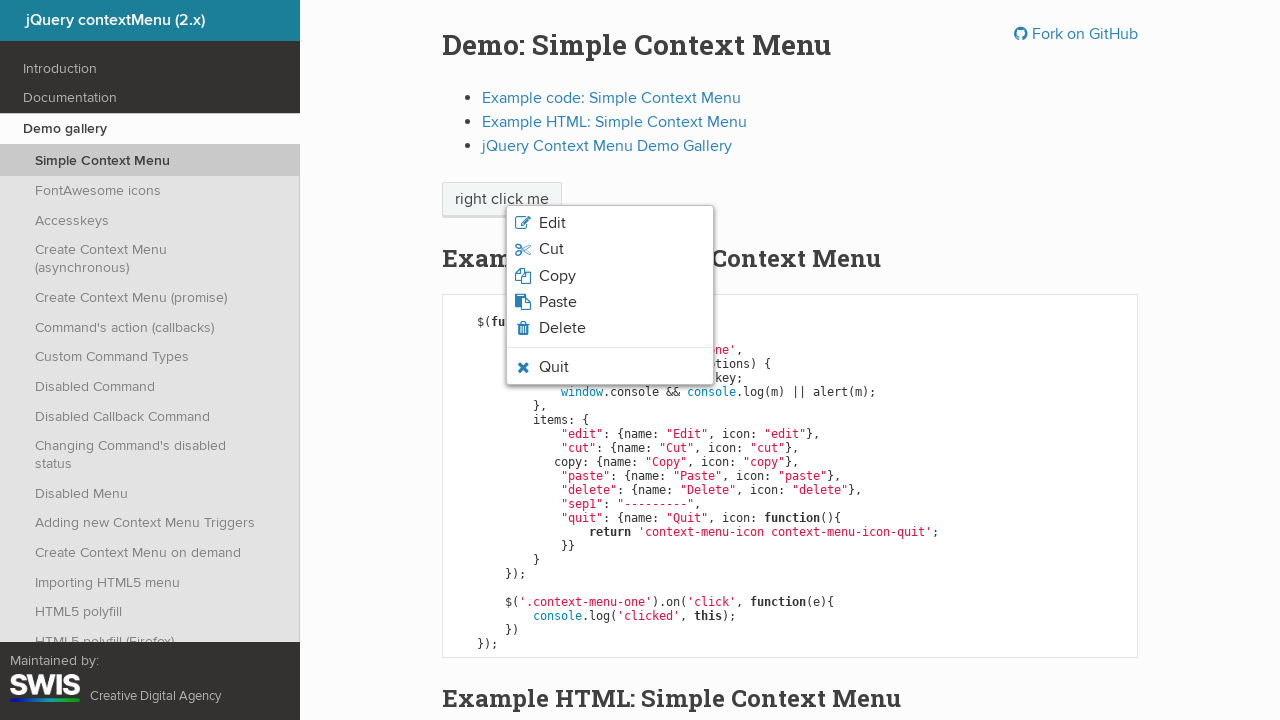

Retrieved all context menu items
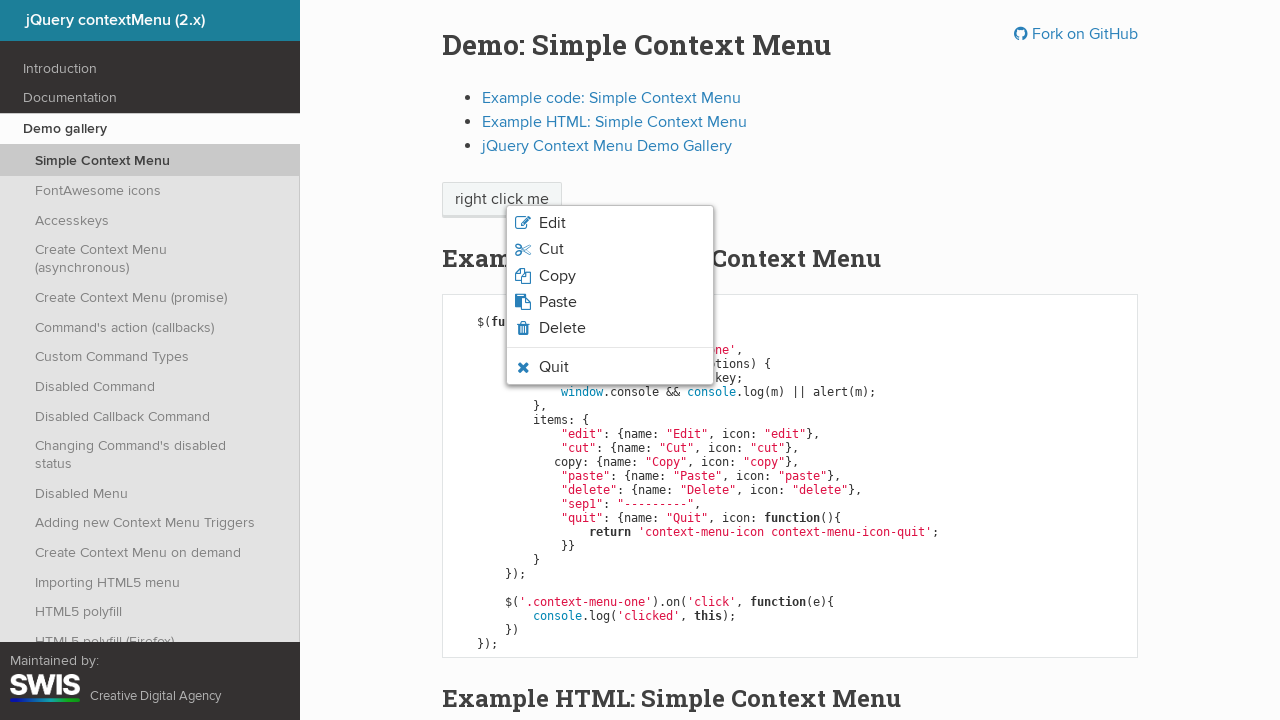

Clicked 'Copy' option from context menu at (610, 276) on xpath=//ul[contains(@class,'context-menu-list')]/li >> nth=2
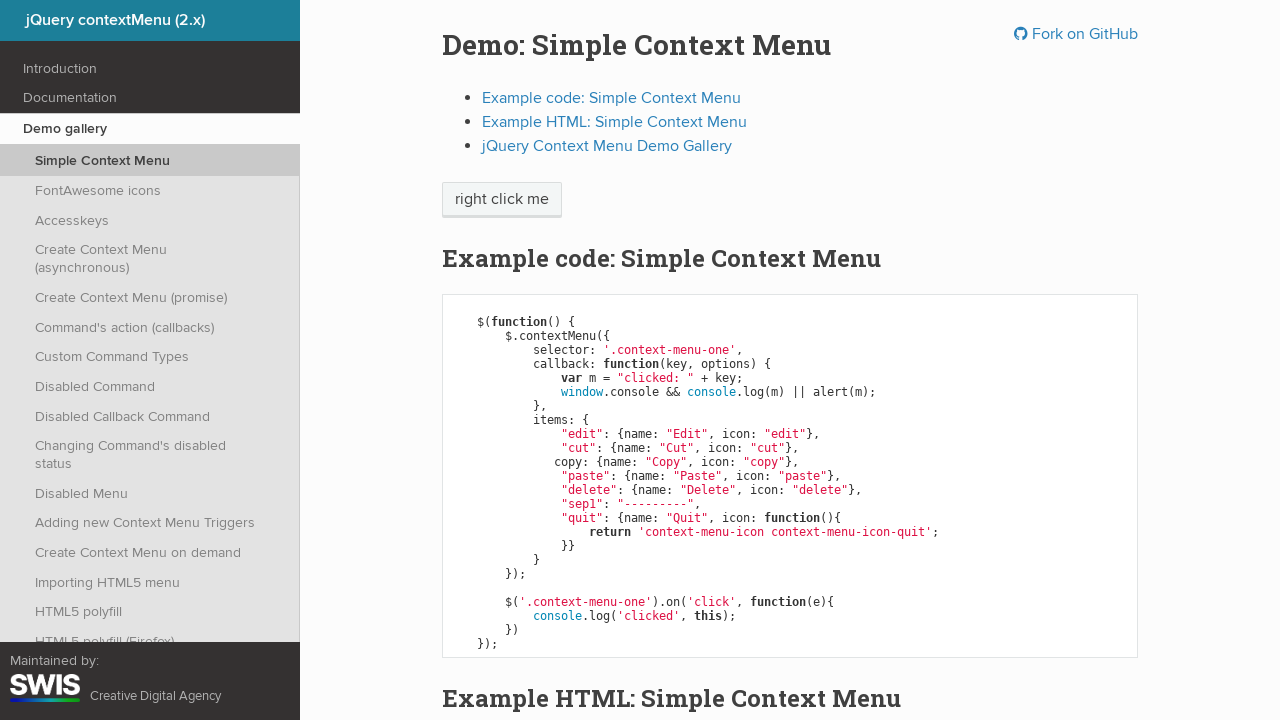

Set up dialog handler to accept alert
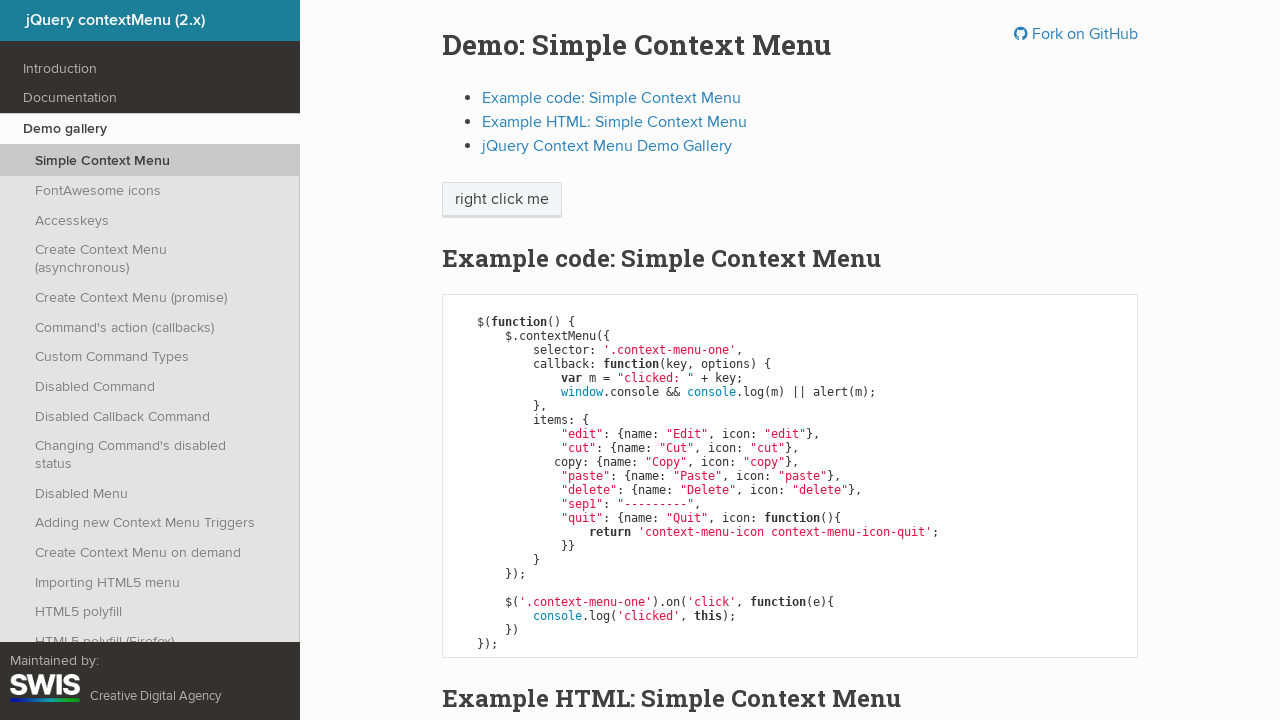

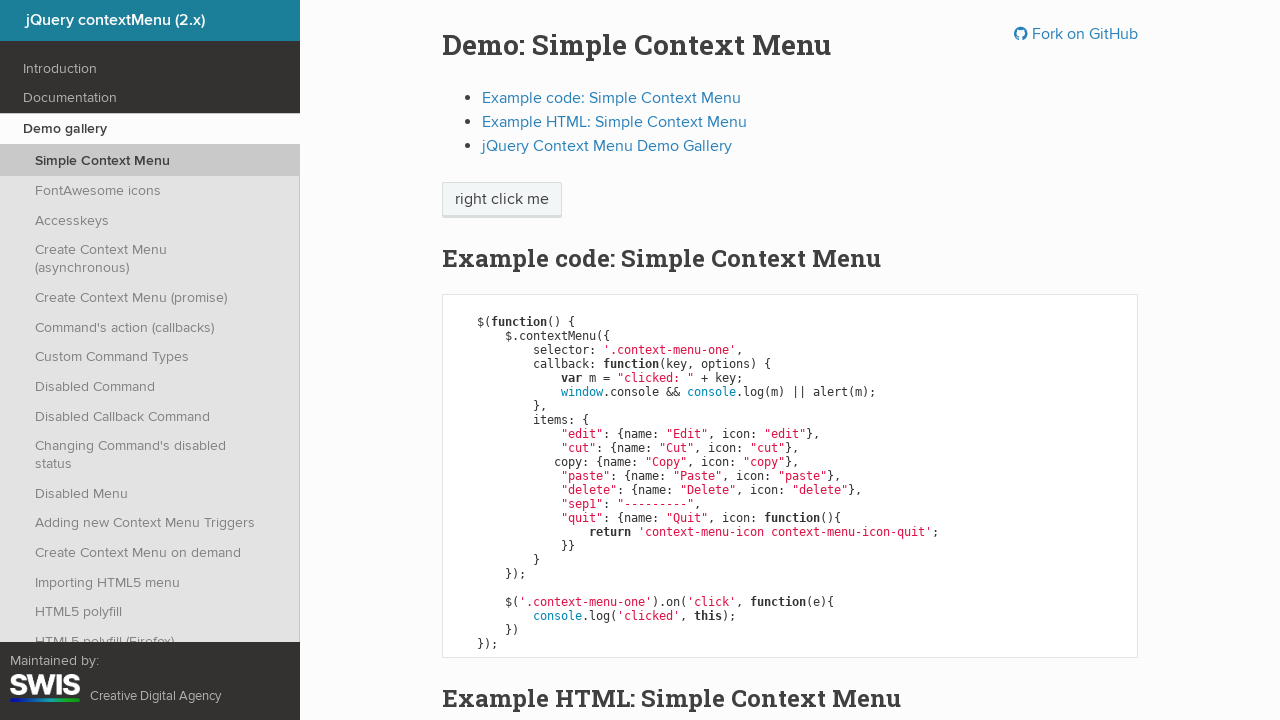